Tests keyboard shortcuts on a registration form by copying text from first name field and pasting it into last name field using keyboard combinations

Starting URL: https://demo.automationtesting.in/Register.html

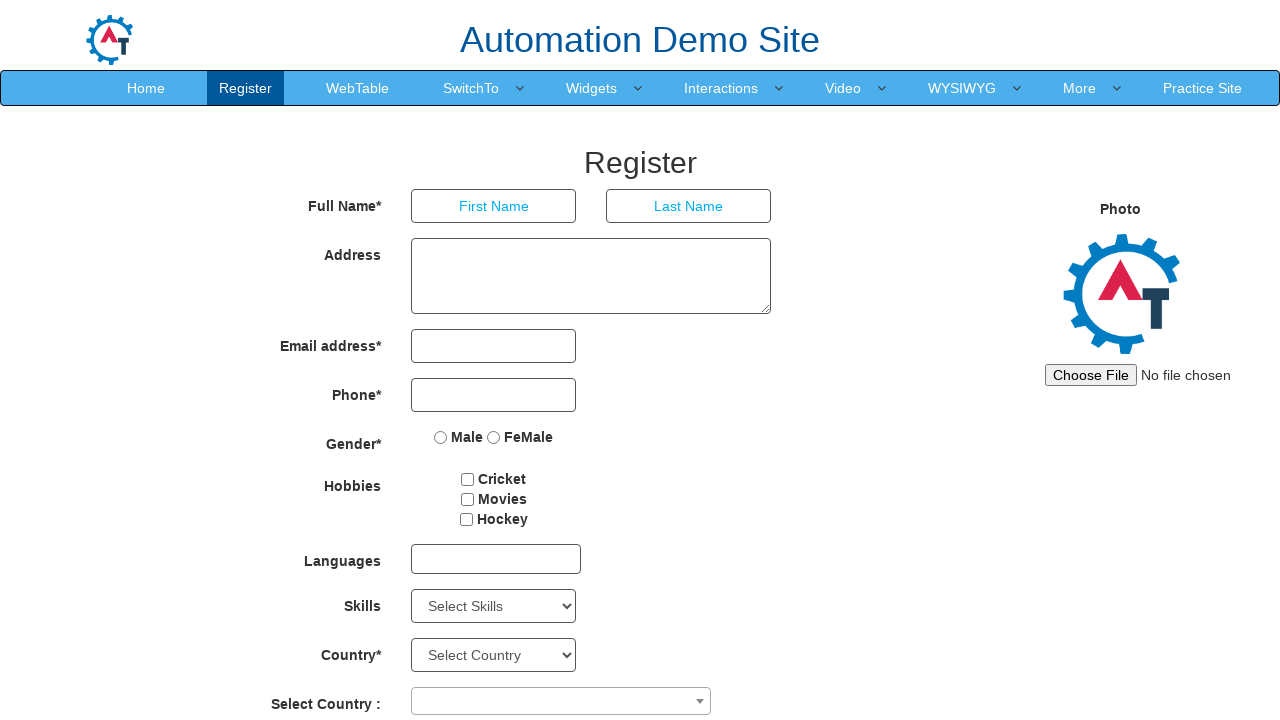

Filled first name field with 'Pune' on //input[@placeholder='First Name']
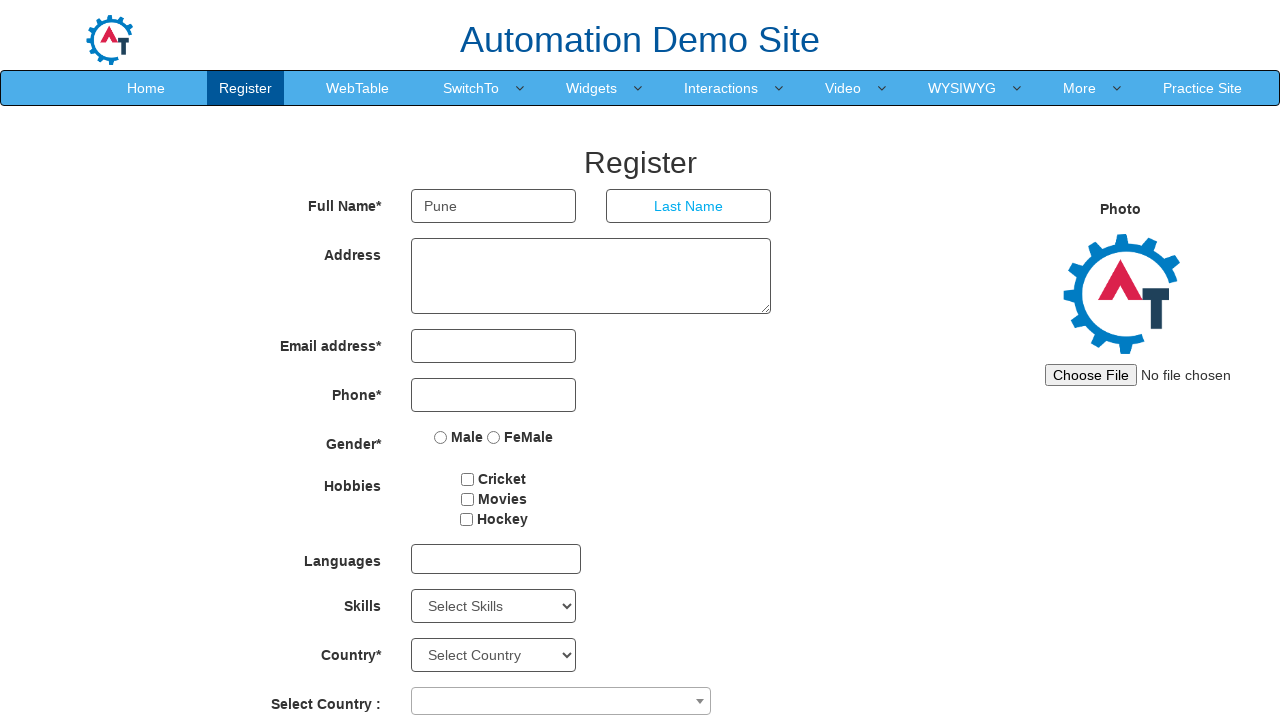

Selected all text in first name field using Ctrl+A
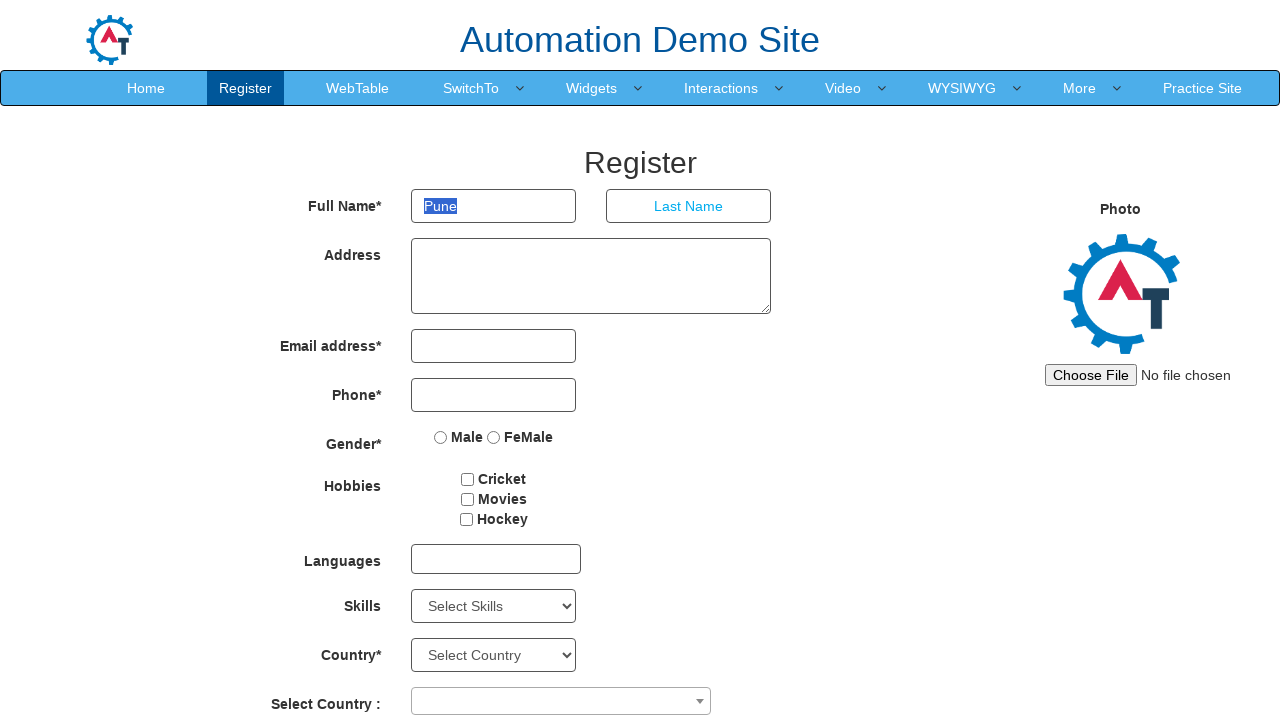

Copied text from first name field using Ctrl+C
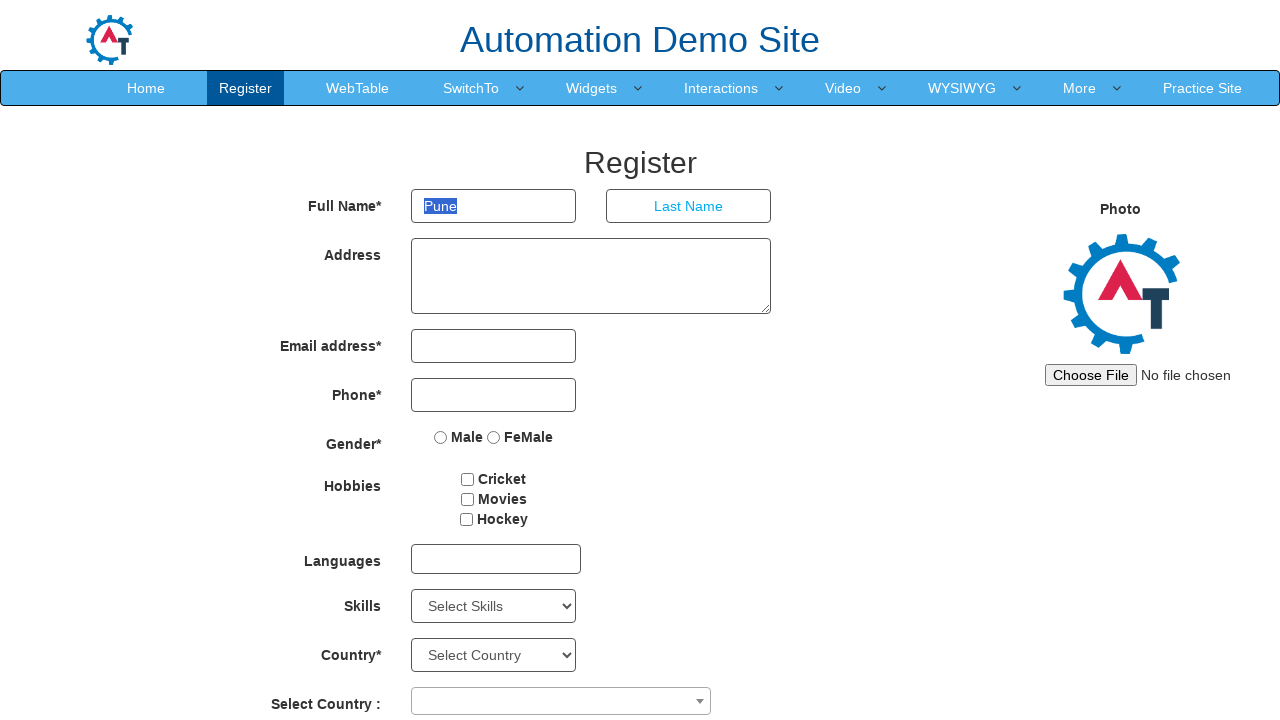

Clicked on last name field at (689, 206) on xpath=//input[@placeholder='Last Name']
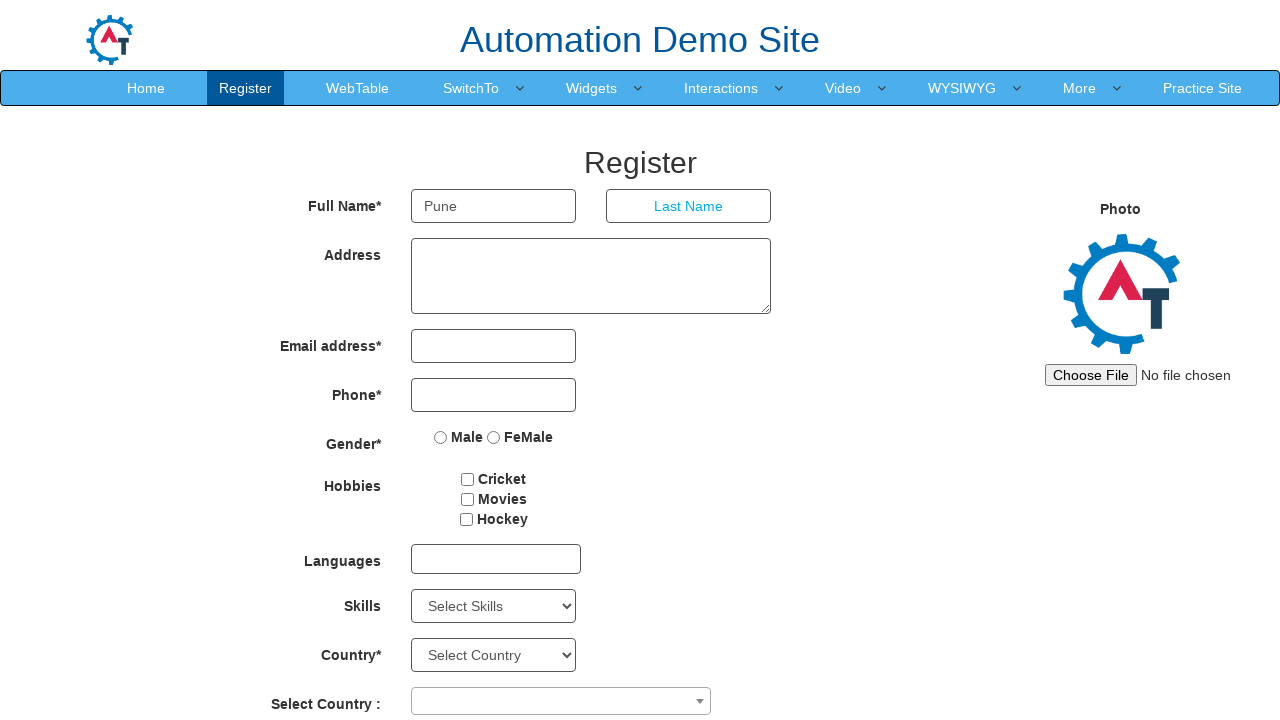

Pasted copied text into last name field using Ctrl+V
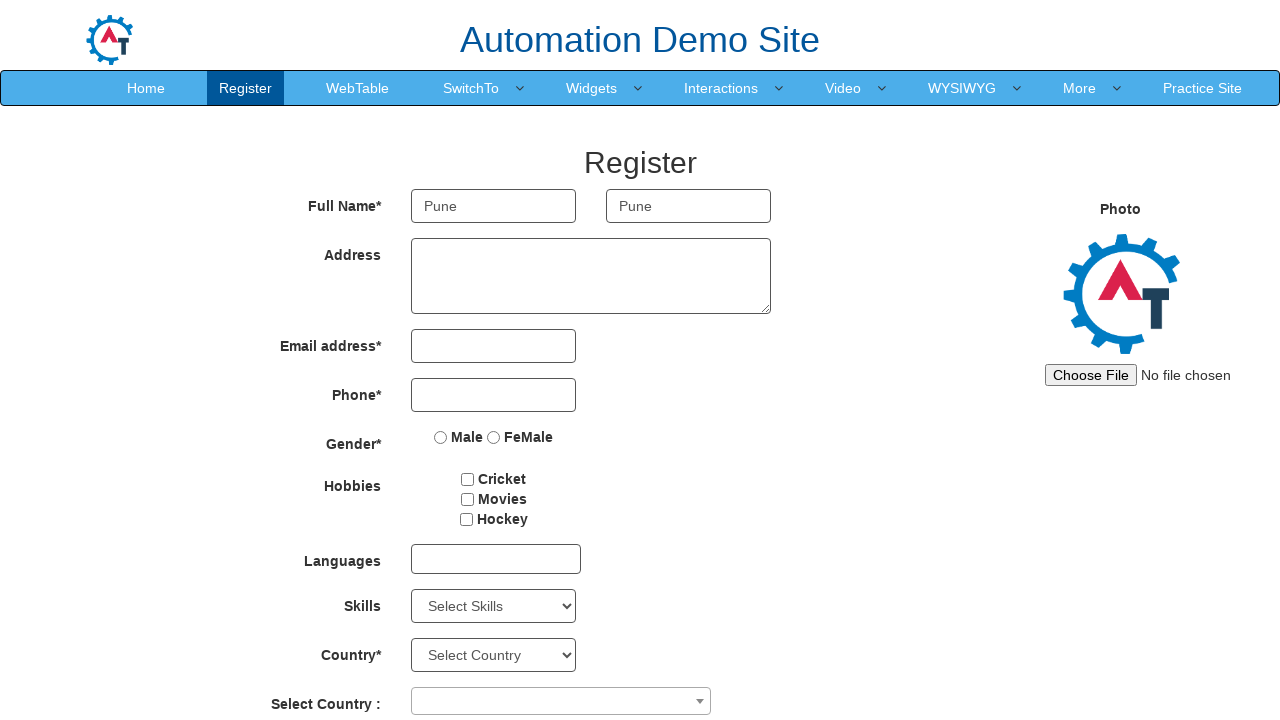

Pressed Tab to move to next field
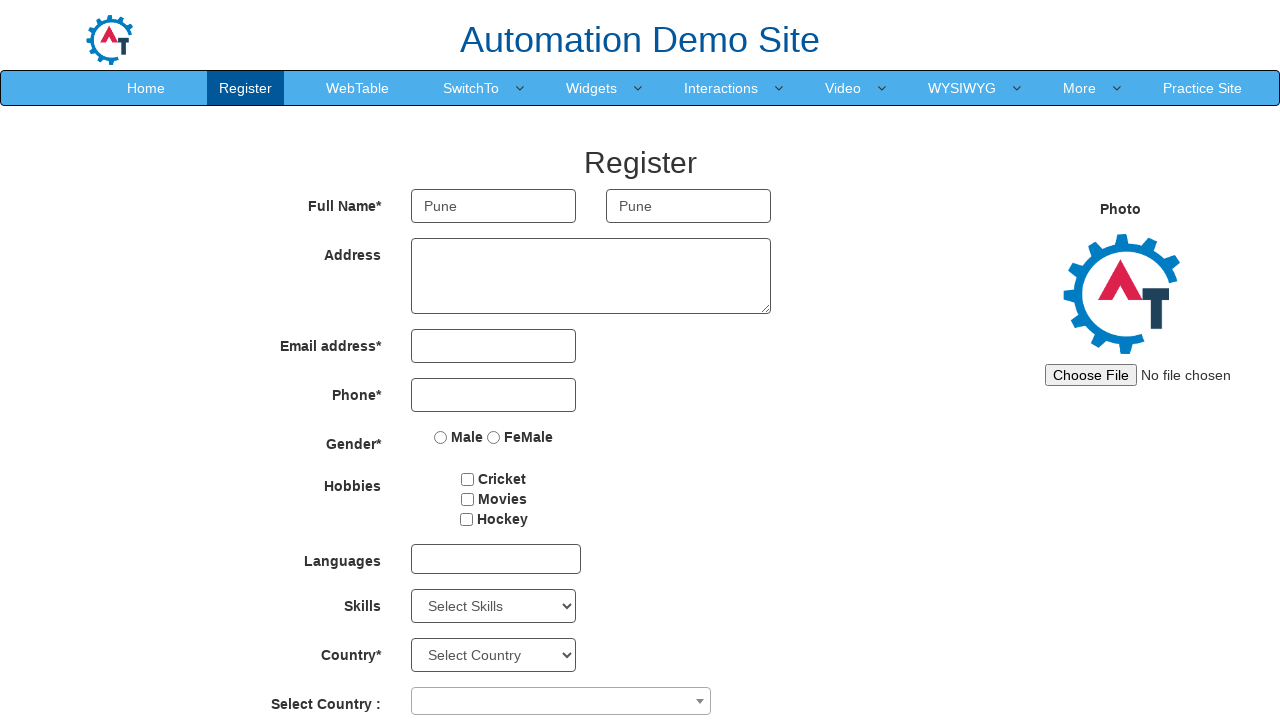

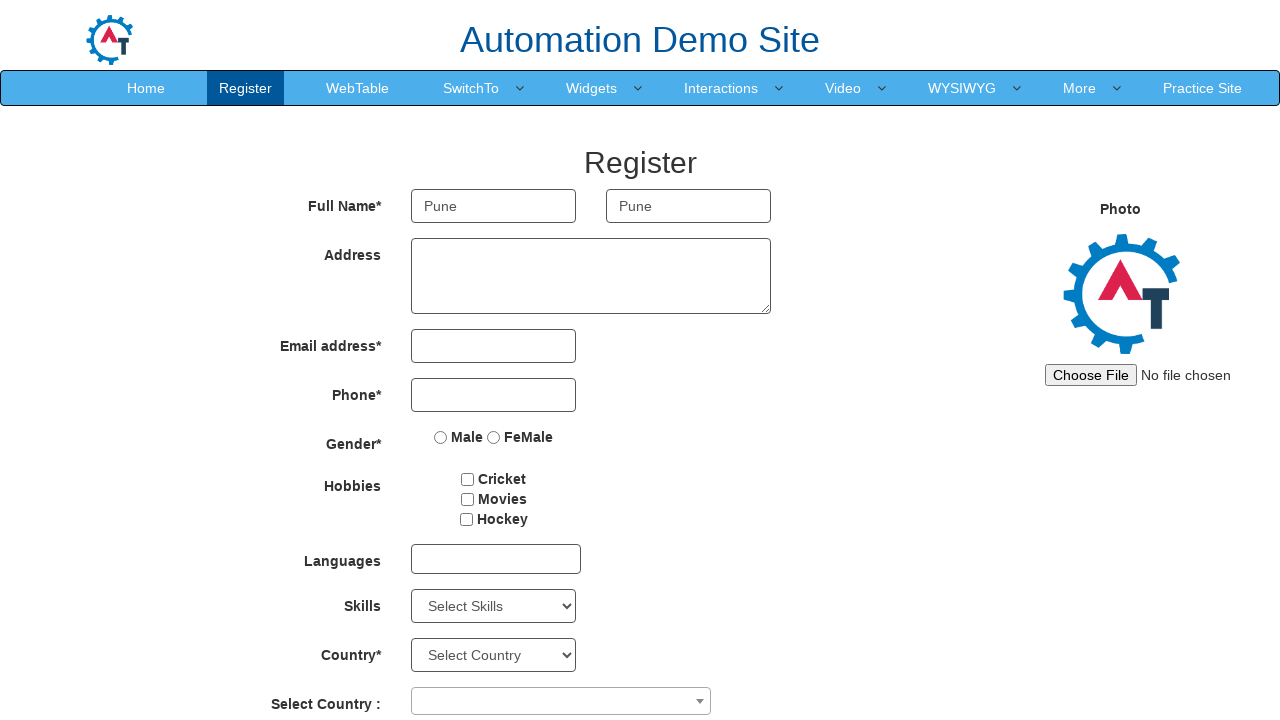